Tests page scrolling functionality by gradually scrolling down the page in increments to load dynamic content.

Starting URL: https://36kr.com/

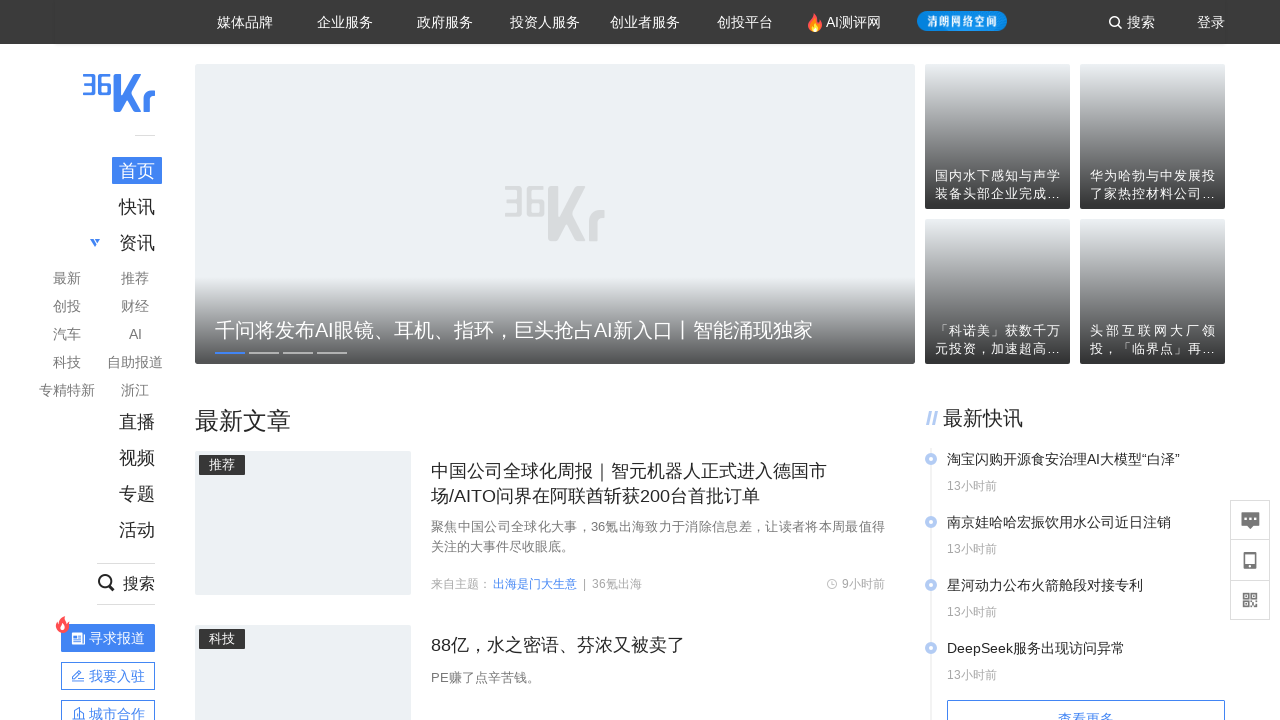

Paused for random interval before scrolling
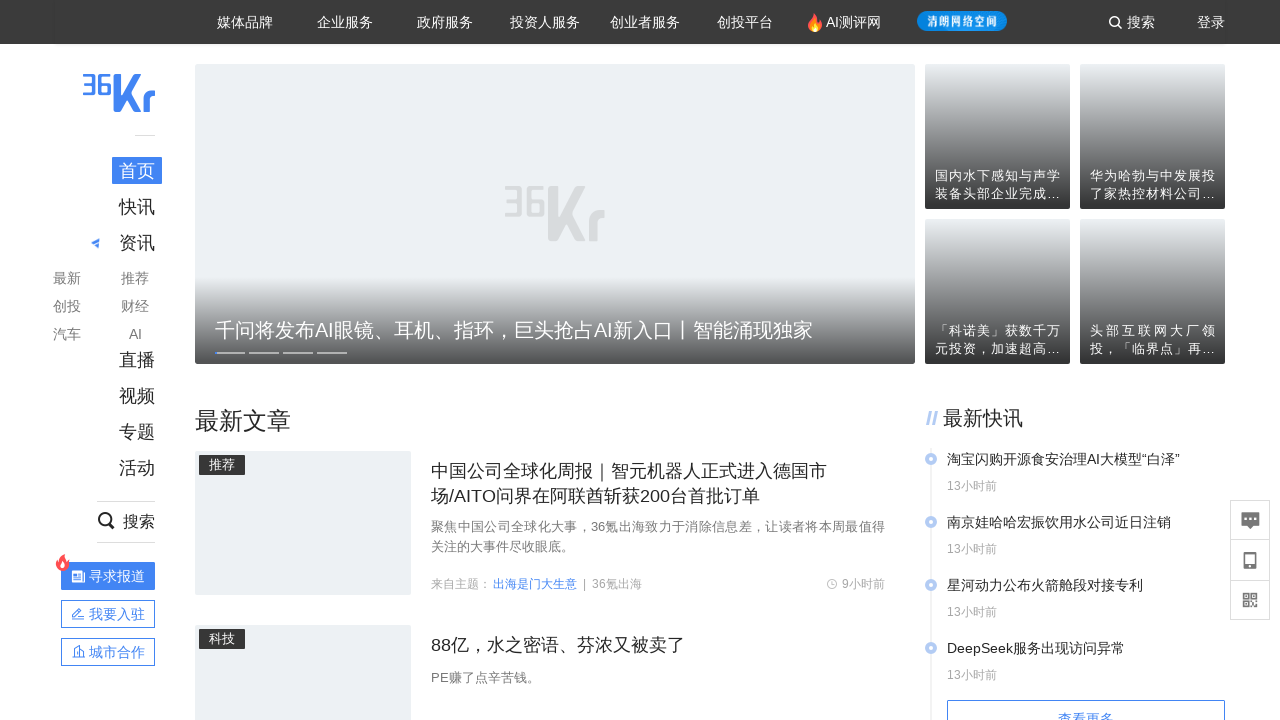

Scrolled down to position 700px to load dynamic content
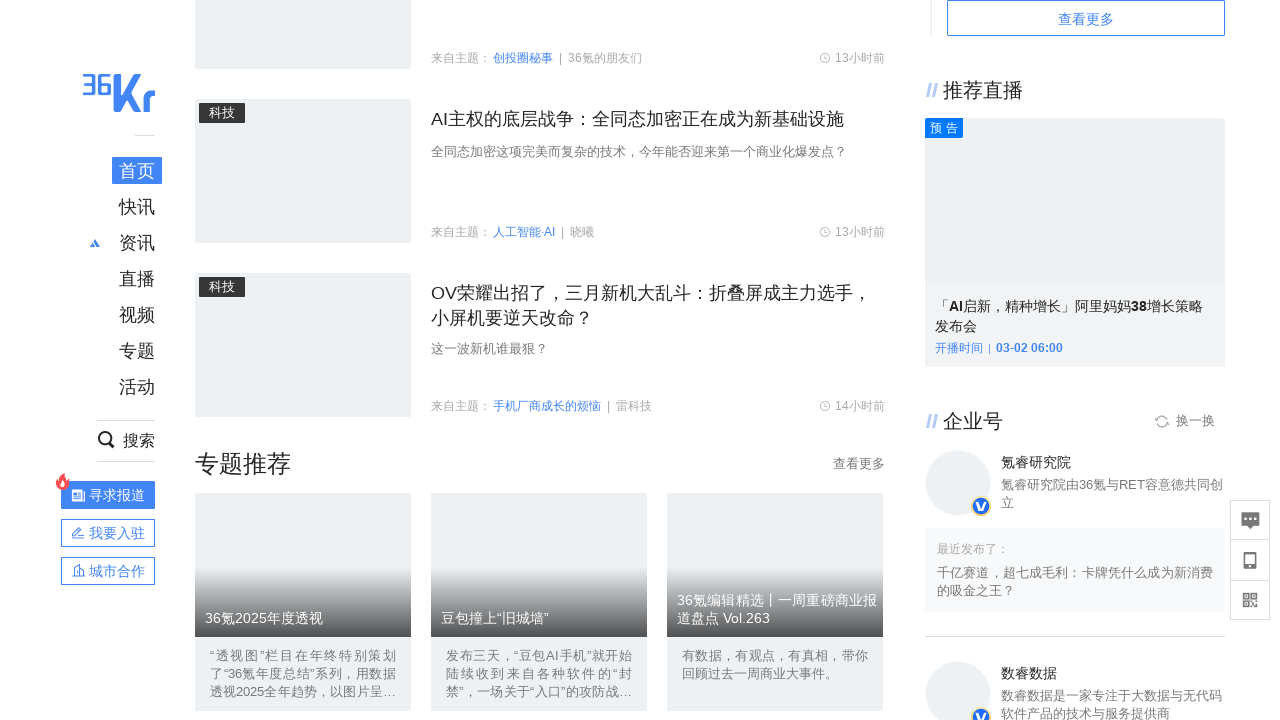

Paused for random interval before scrolling
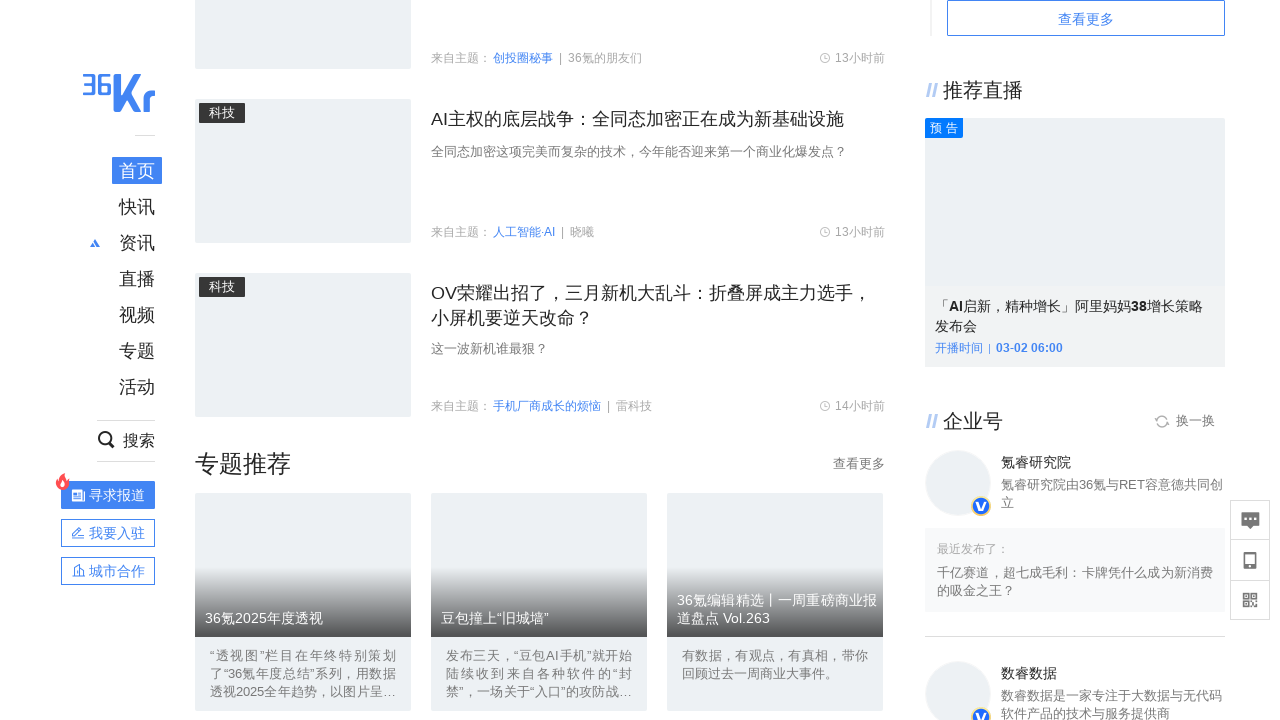

Scrolled down to position 1400px to load dynamic content
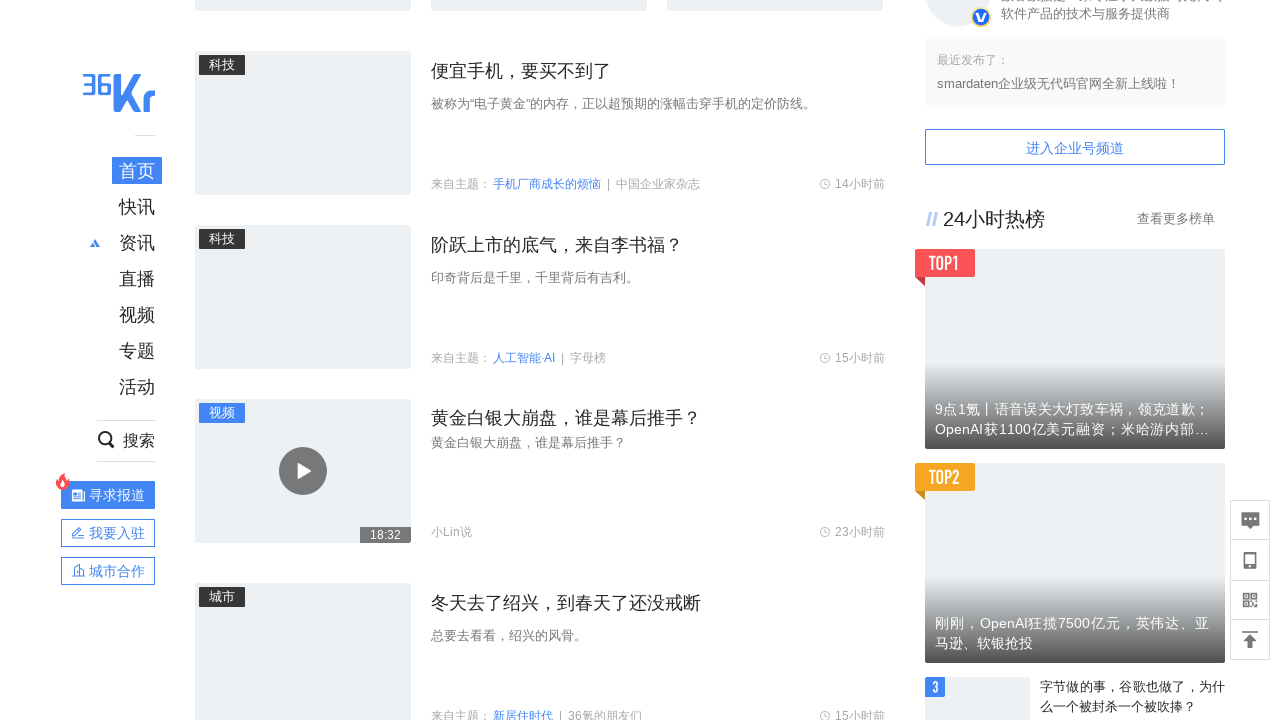

Paused for random interval before scrolling
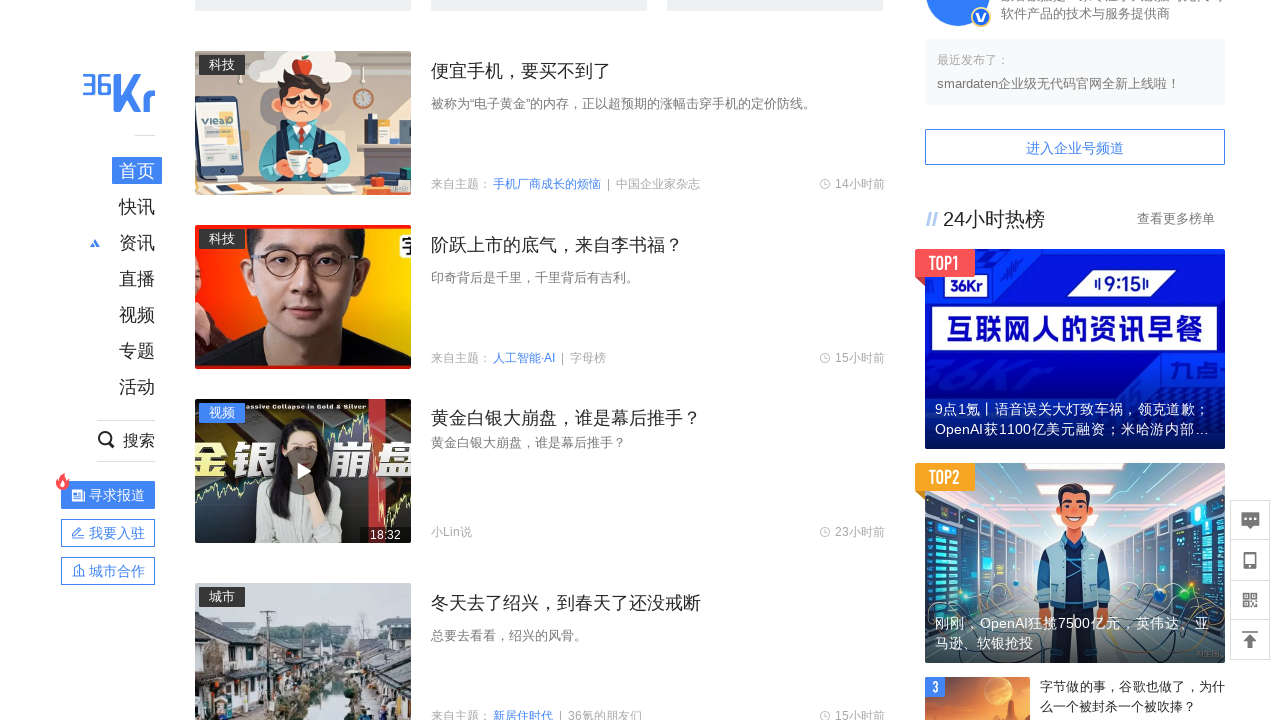

Scrolled down to position 2100px to load dynamic content
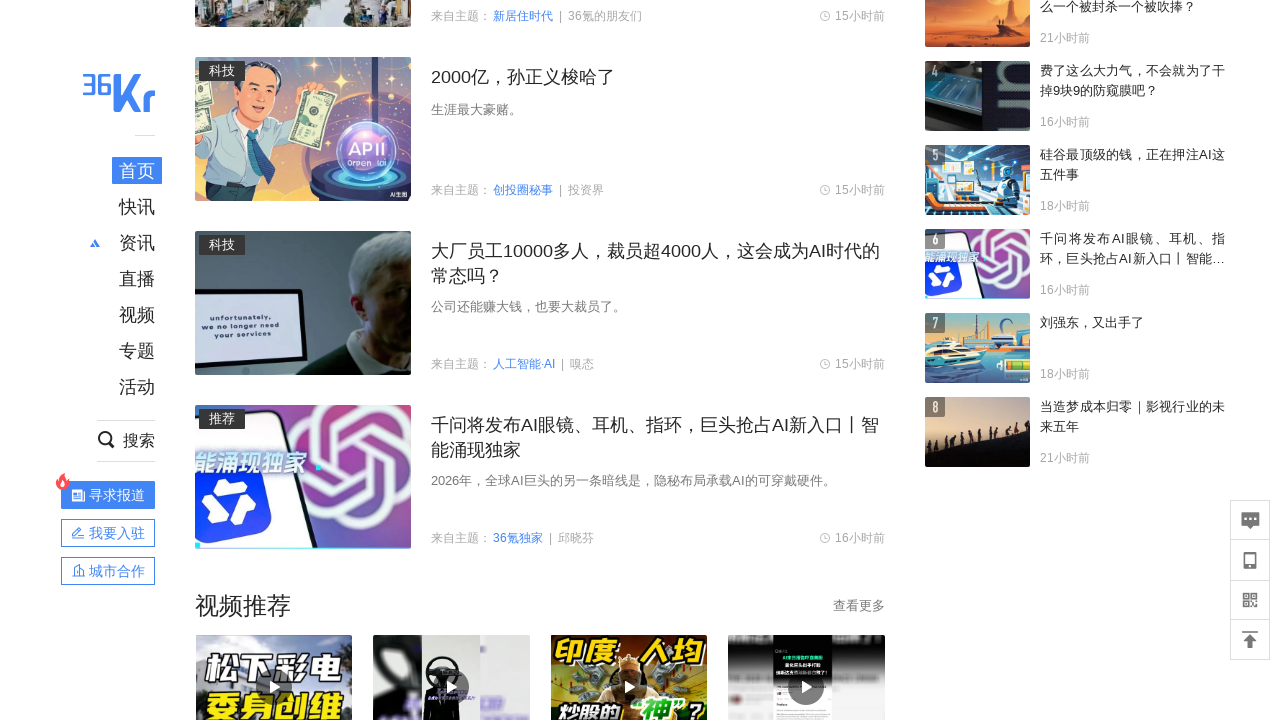

Paused for random interval before scrolling
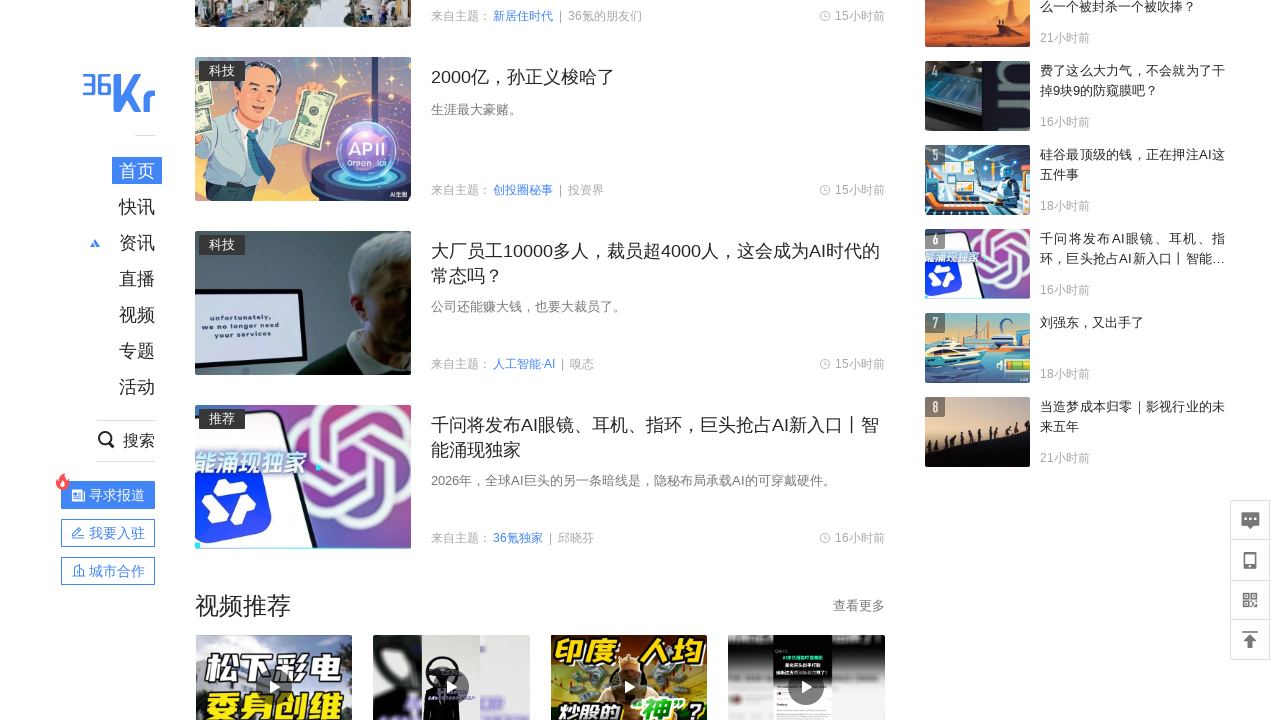

Scrolled down to position 2800px to load dynamic content
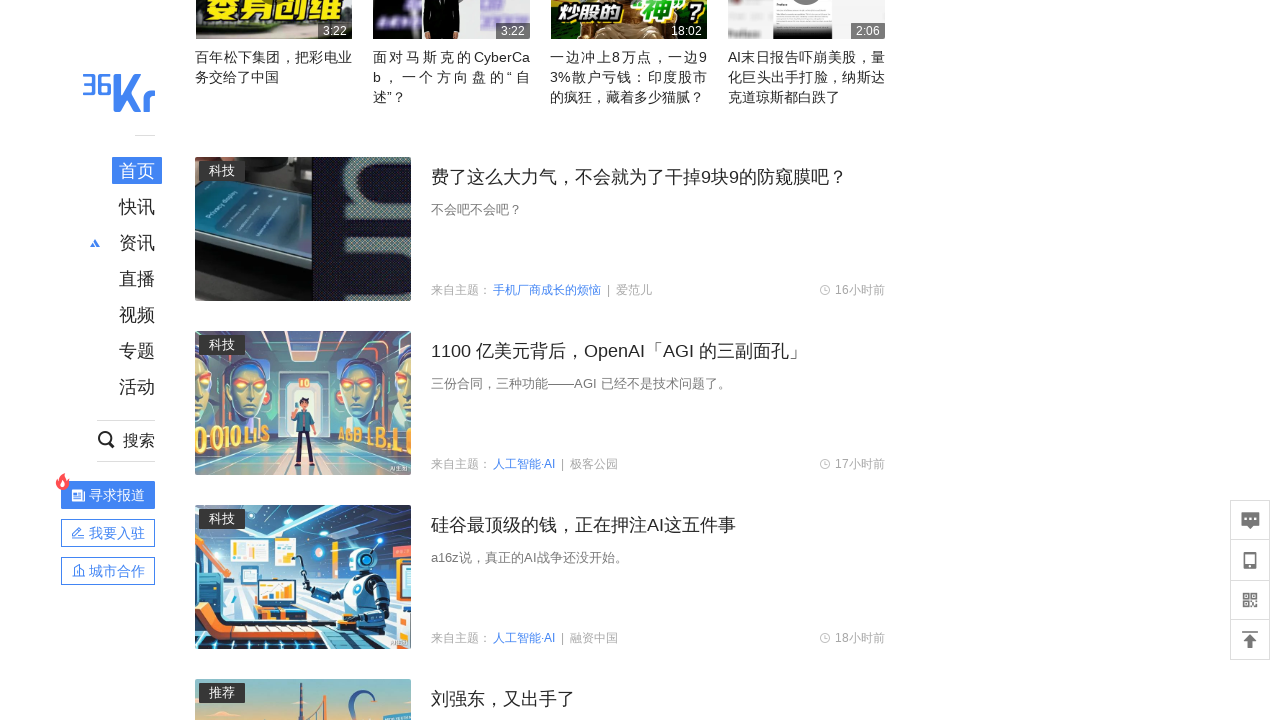

Paused for random interval before scrolling
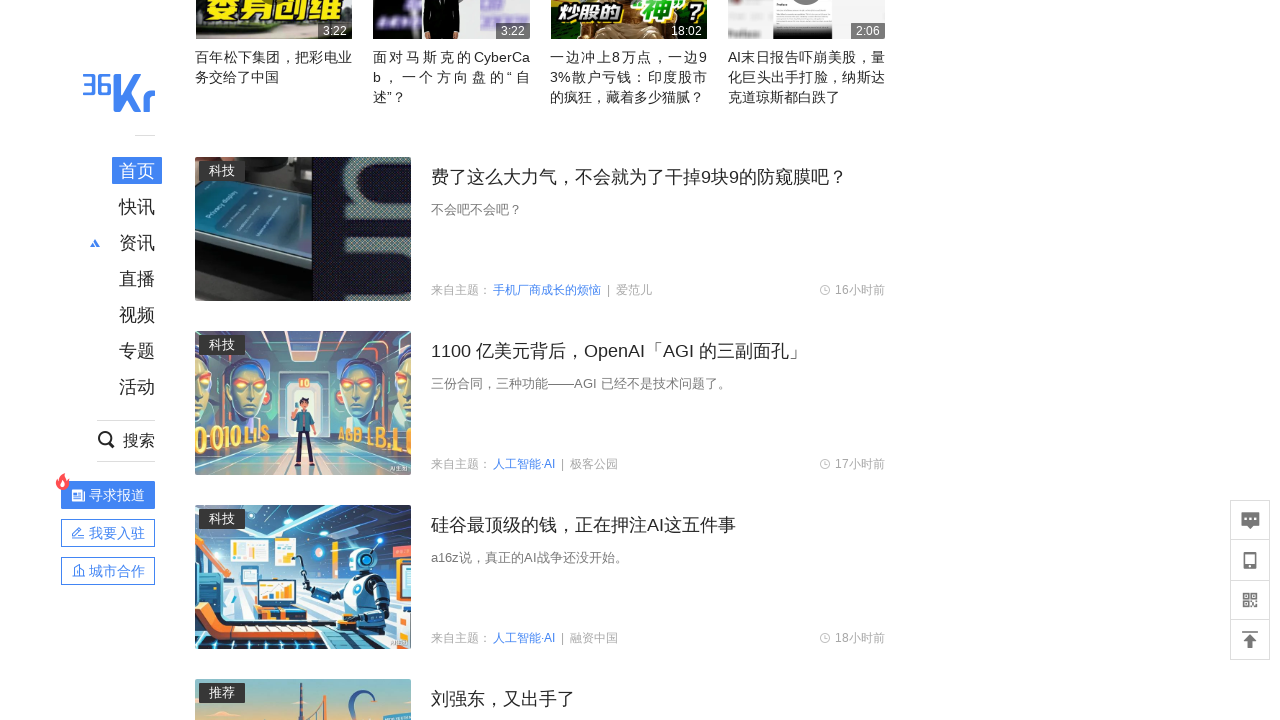

Scrolled down to position 3500px to load dynamic content
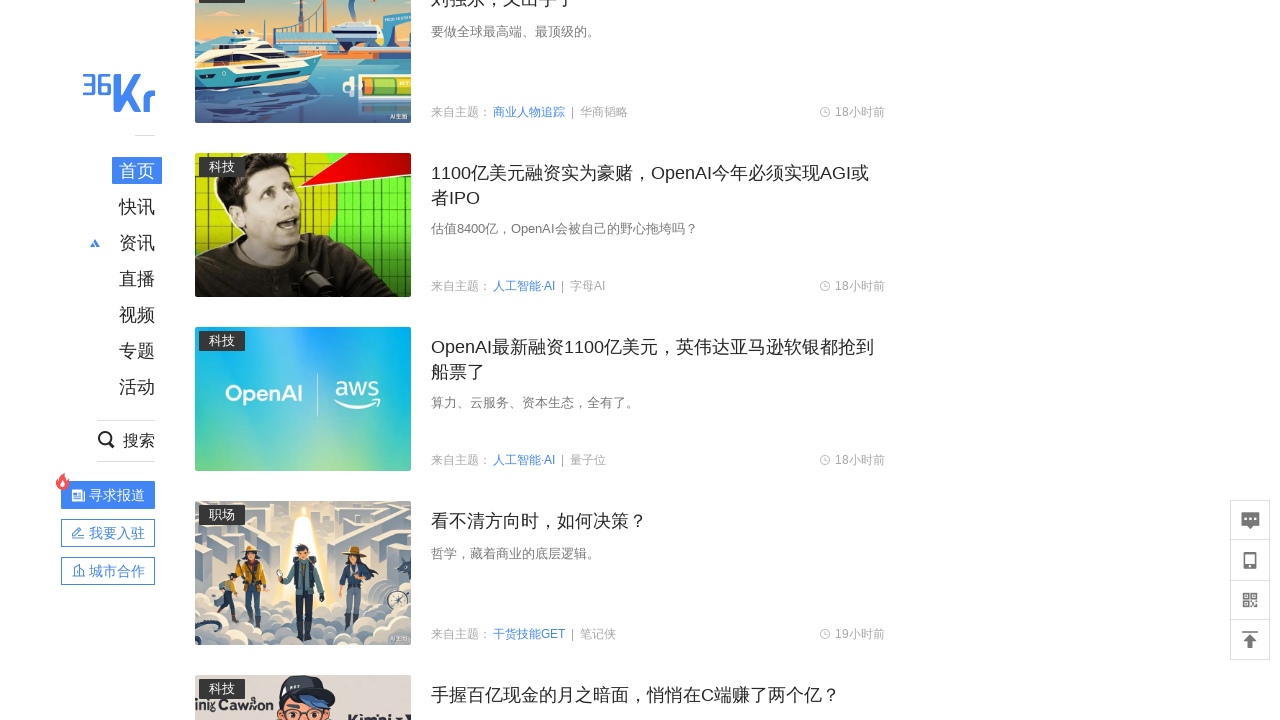

Paused for random interval before scrolling
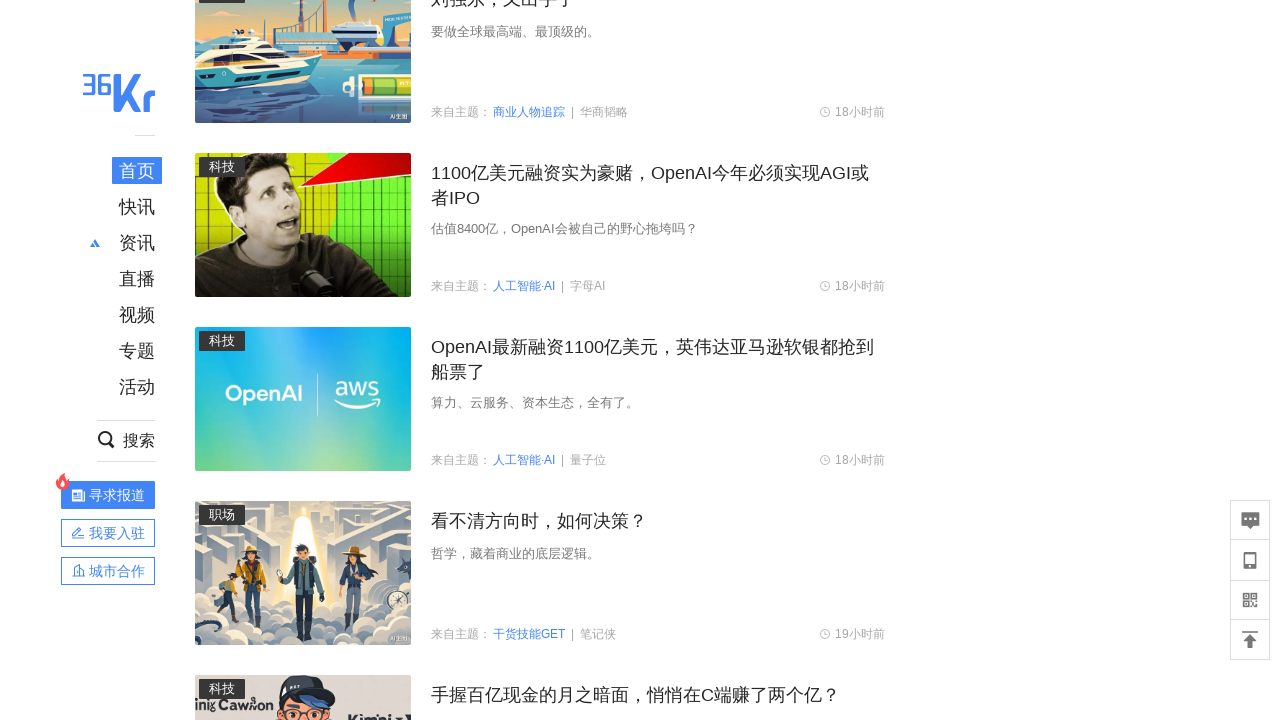

Scrolled down to position 4200px to load dynamic content
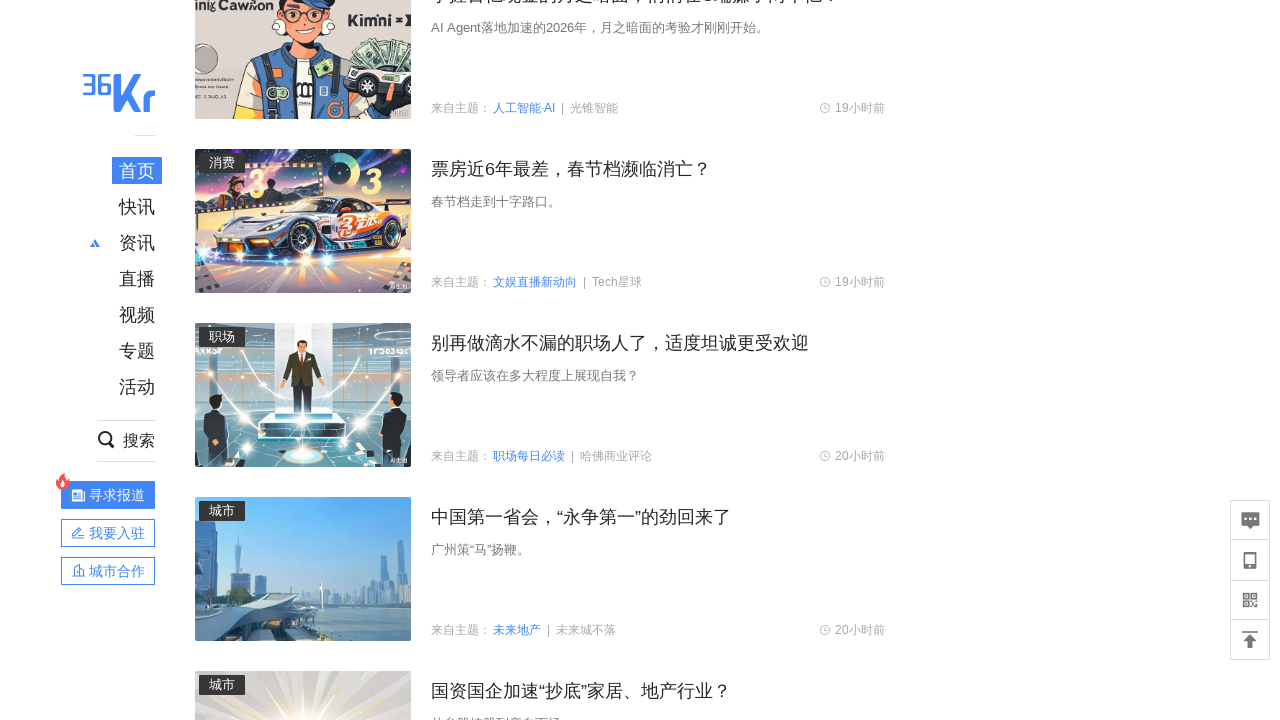

Paused for random interval before scrolling
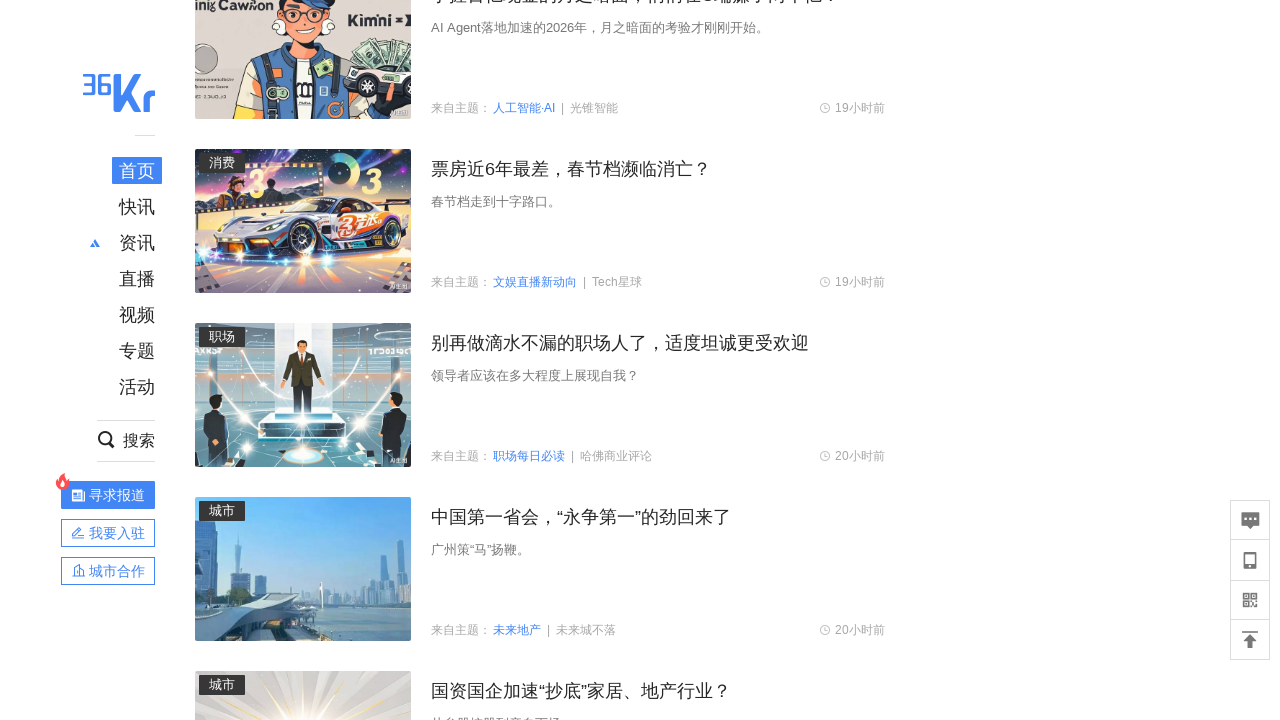

Scrolled down to position 4900px to load dynamic content
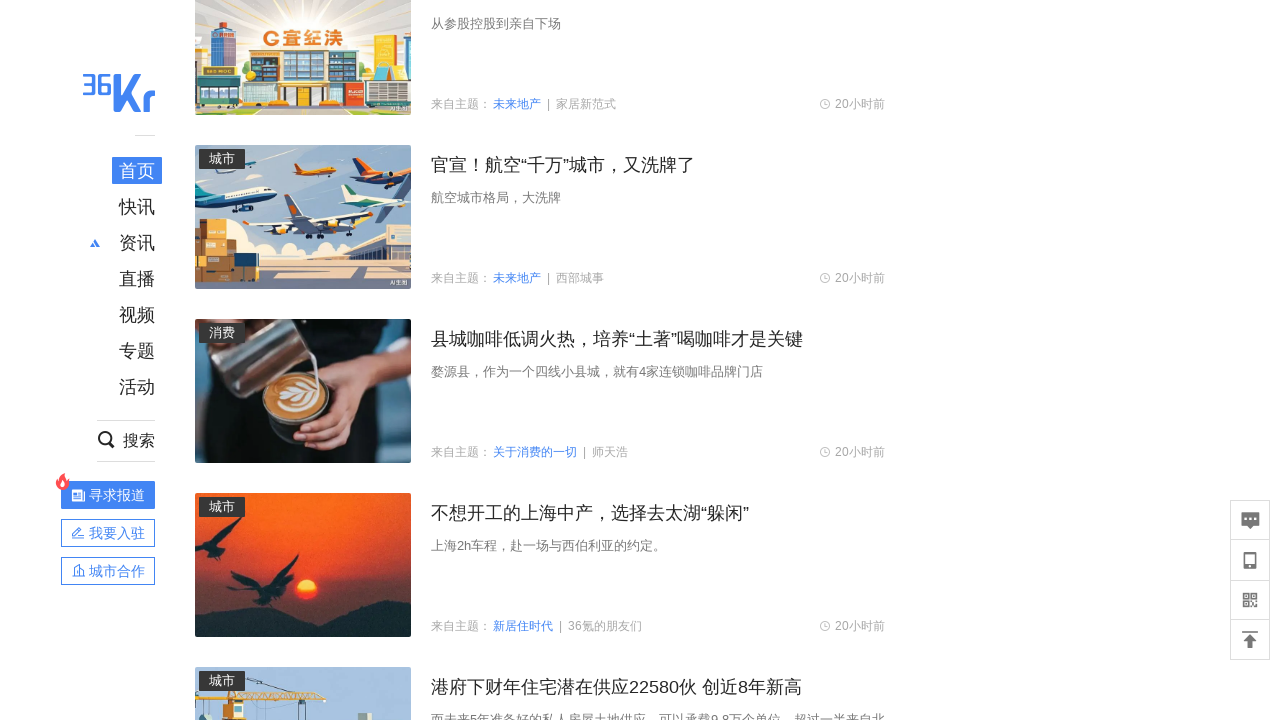

Paused for random interval before scrolling
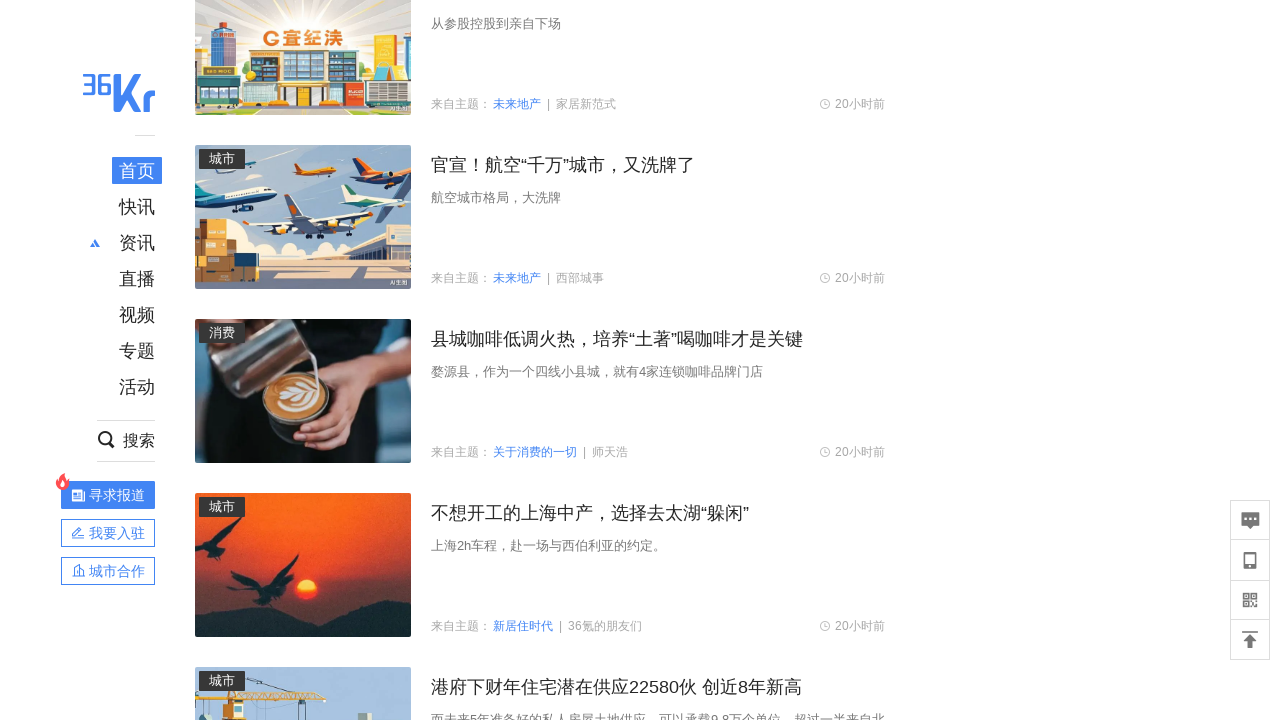

Scrolled down to position 5600px to load dynamic content
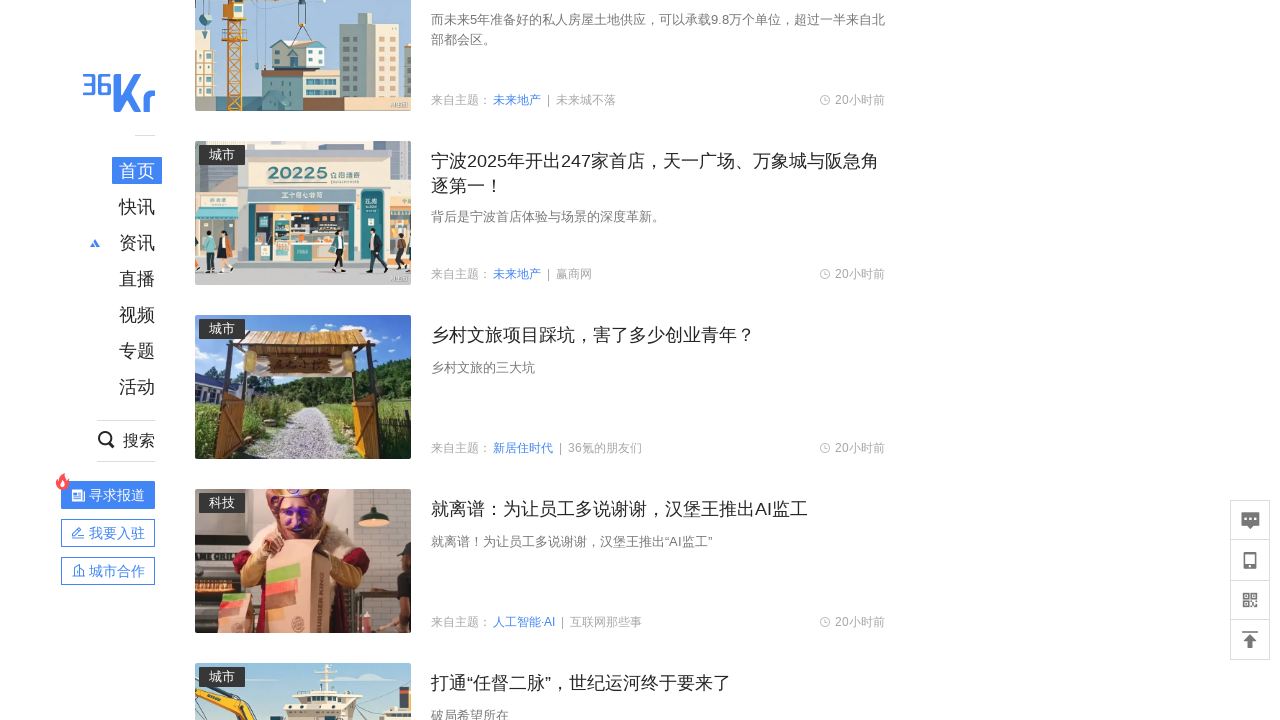

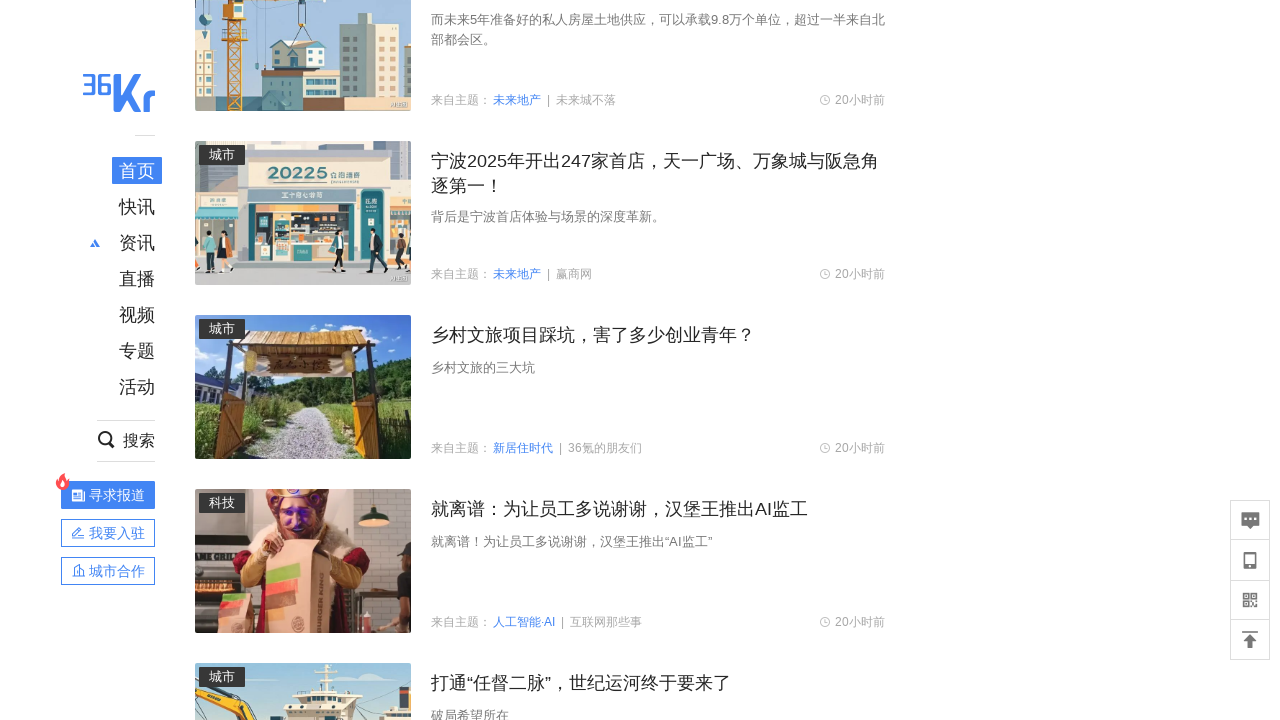